Tests that whitespace is trimmed from edited todo text

Starting URL: https://demo.playwright.dev/todomvc

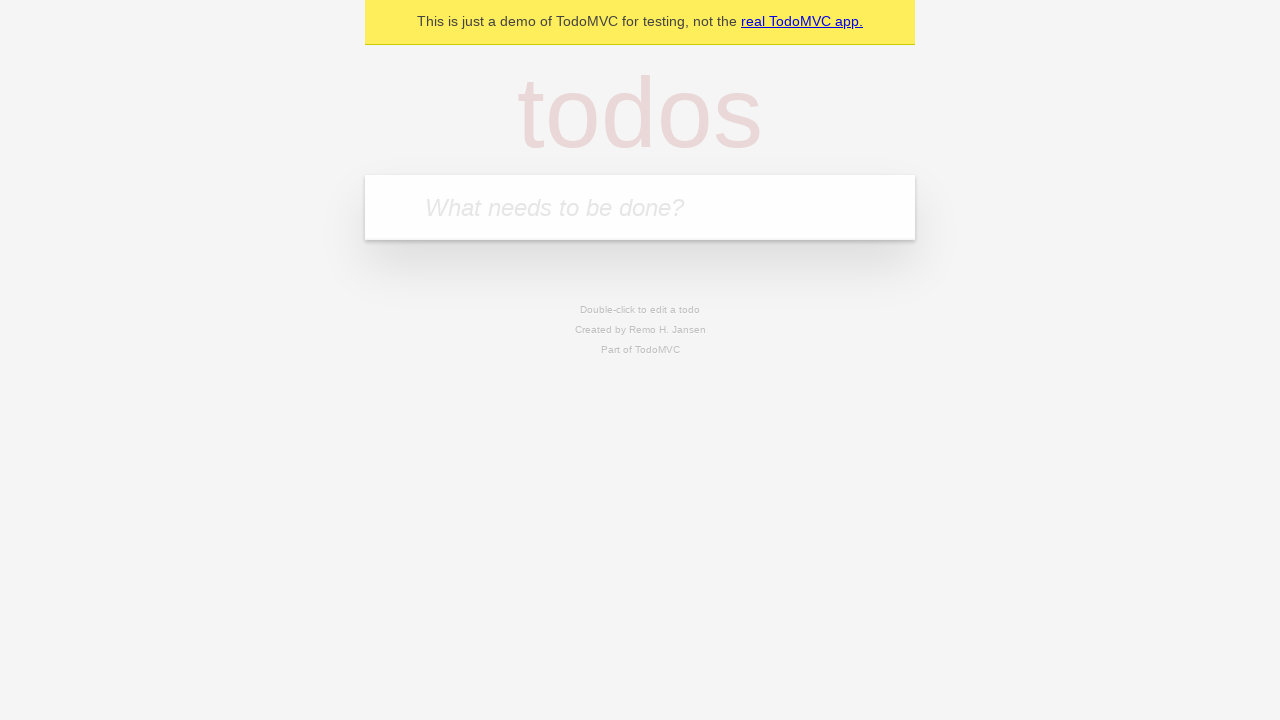

Filled todo input with 'buy some cheese' on internal:attr=[placeholder="What needs to be done?"i]
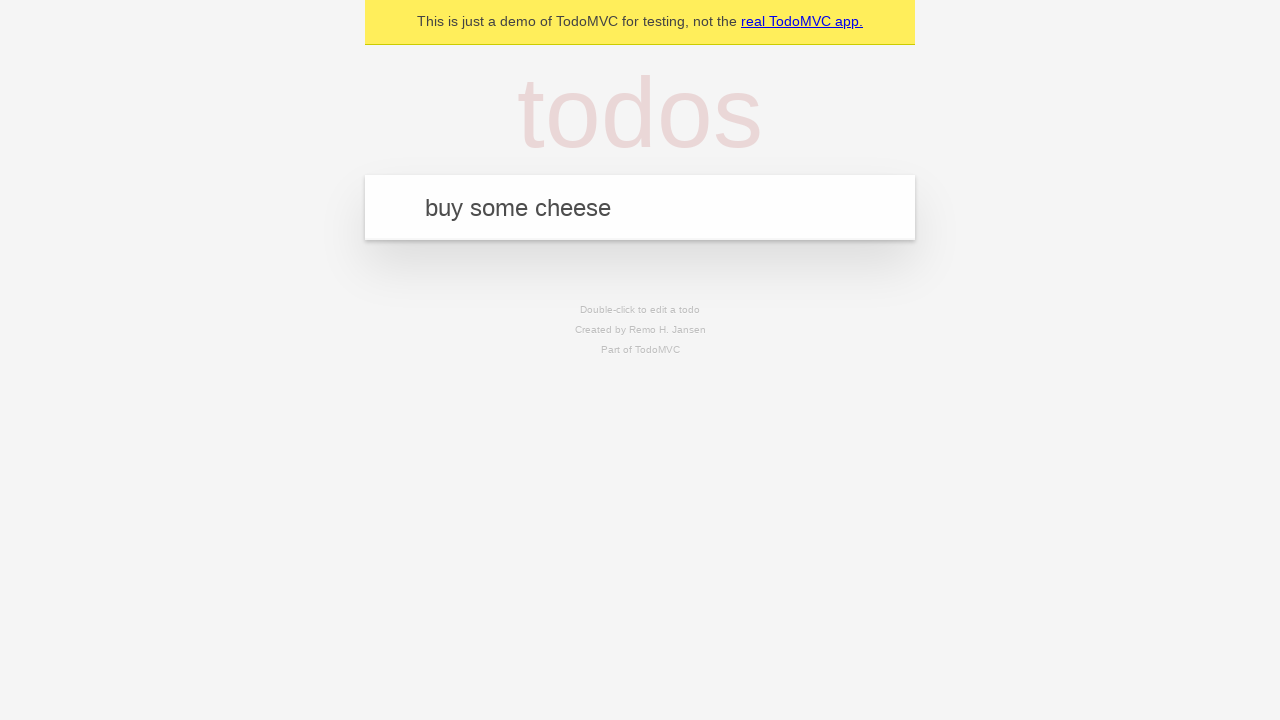

Pressed Enter to create first todo on internal:attr=[placeholder="What needs to be done?"i]
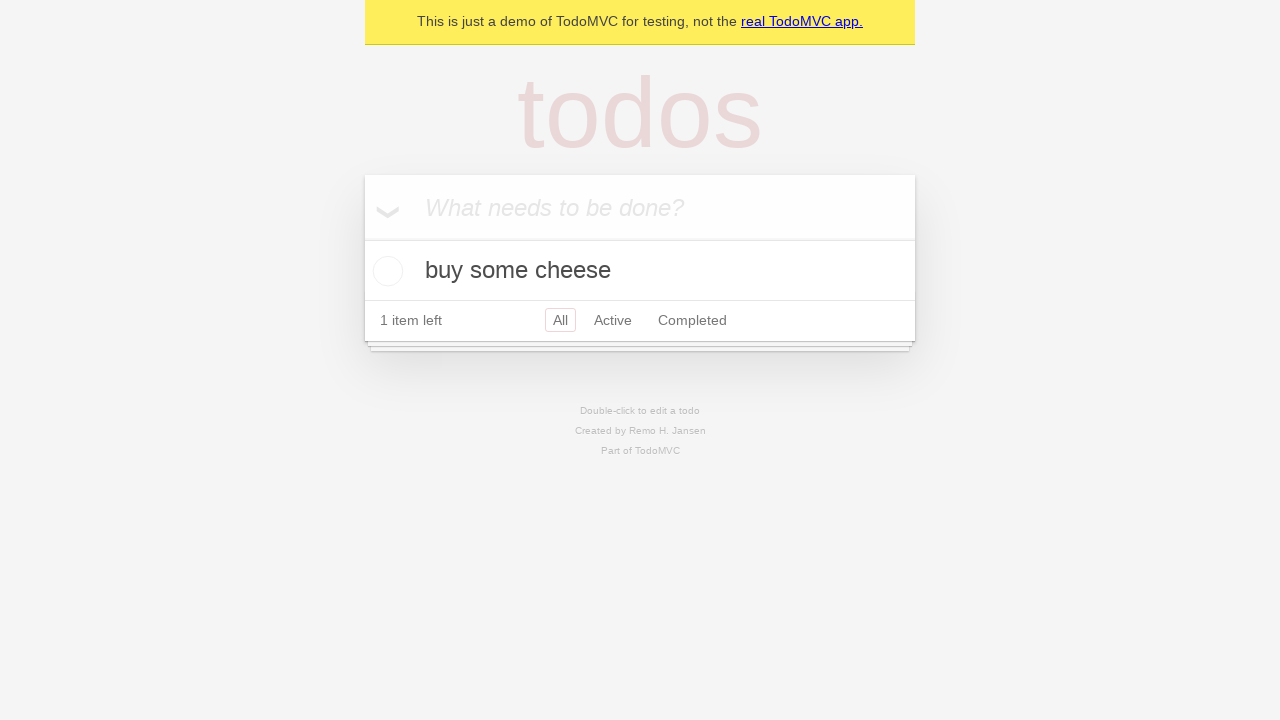

Filled todo input with 'feed the cat' on internal:attr=[placeholder="What needs to be done?"i]
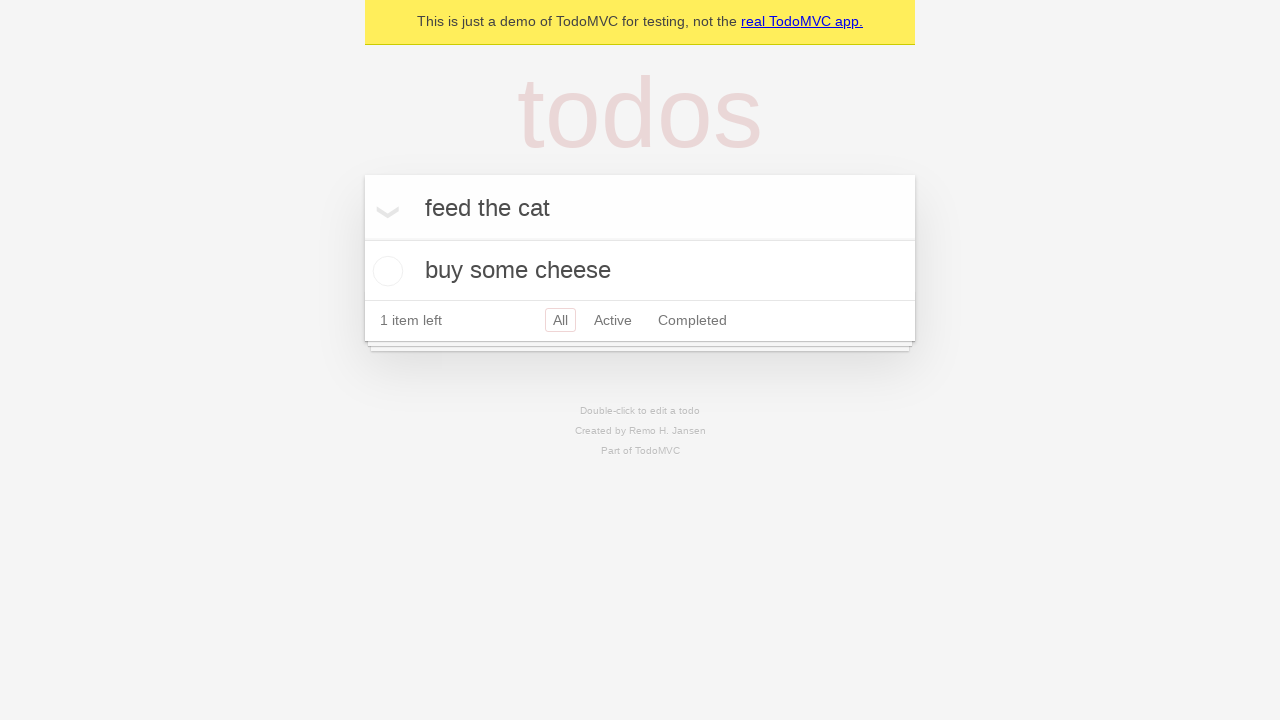

Pressed Enter to create second todo on internal:attr=[placeholder="What needs to be done?"i]
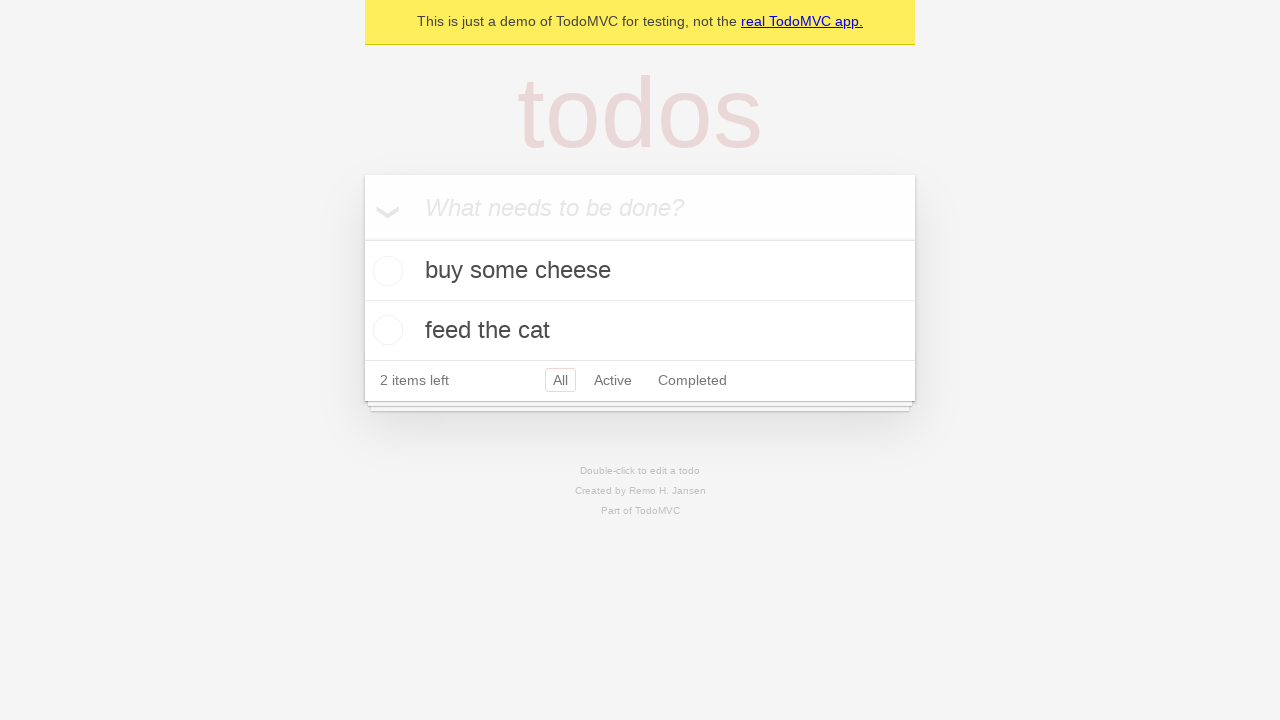

Filled todo input with 'book a doctors appointment' on internal:attr=[placeholder="What needs to be done?"i]
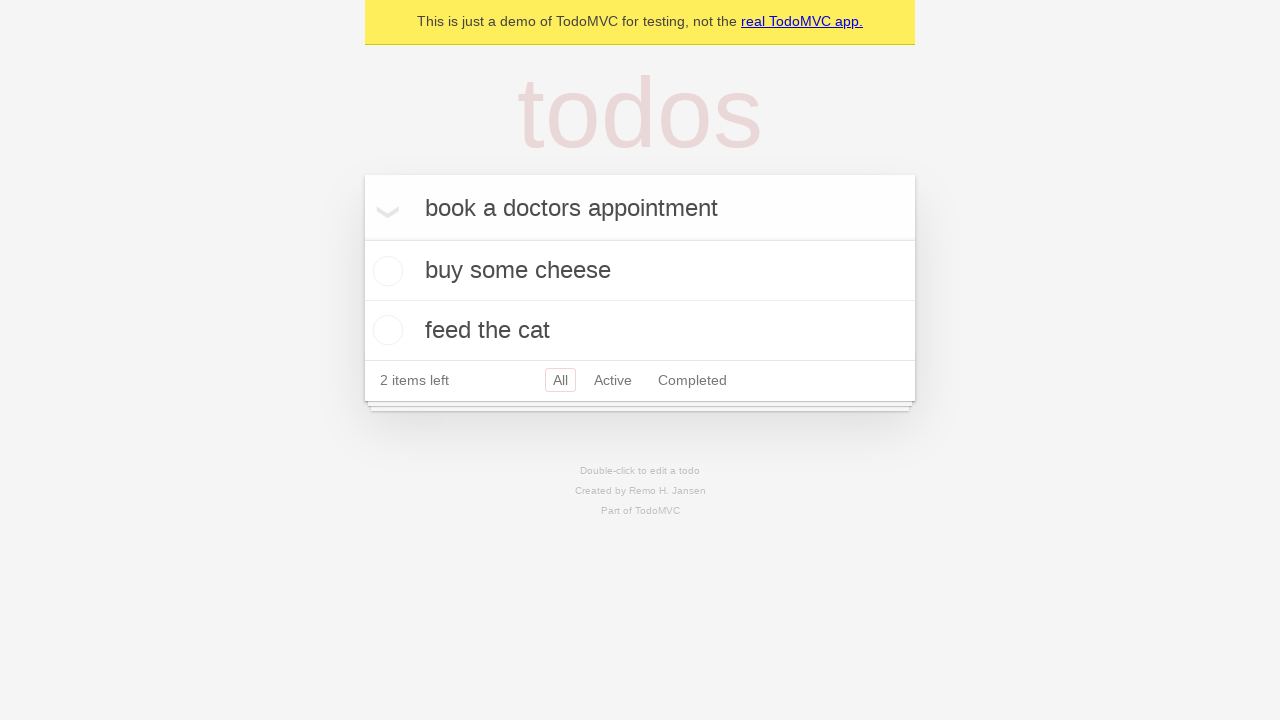

Pressed Enter to create third todo on internal:attr=[placeholder="What needs to be done?"i]
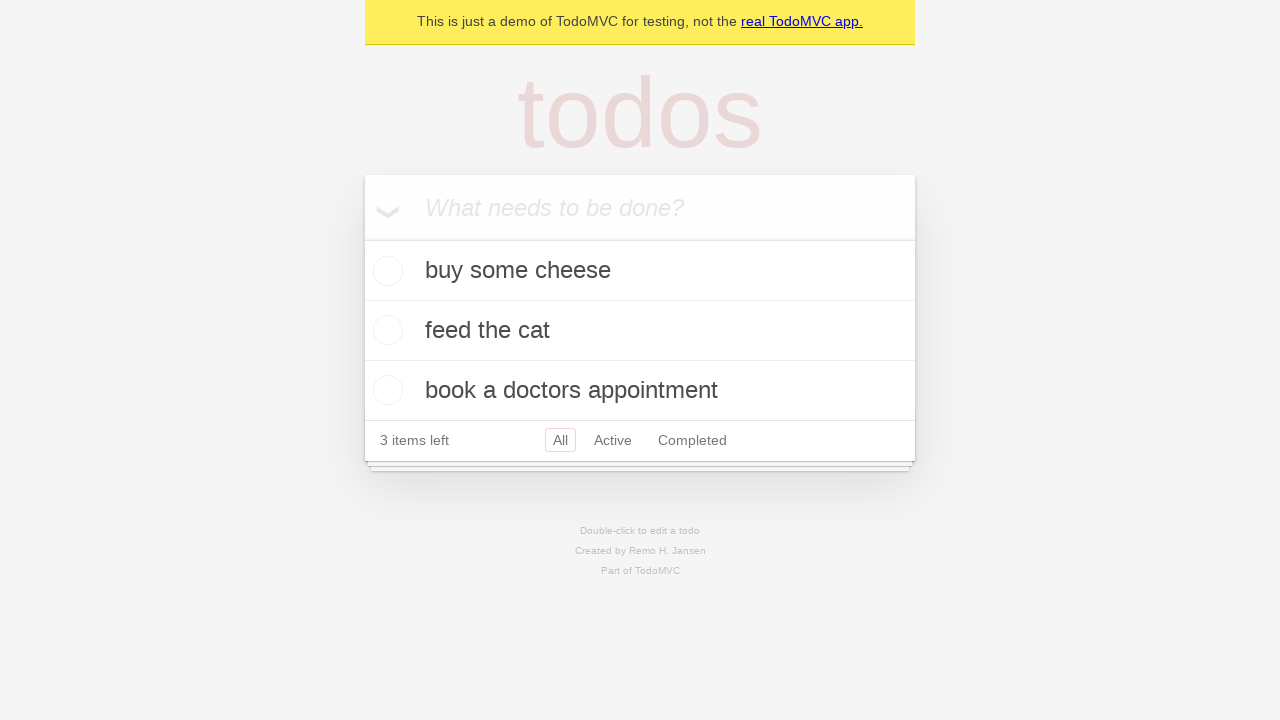

Waited for all three todos to be created
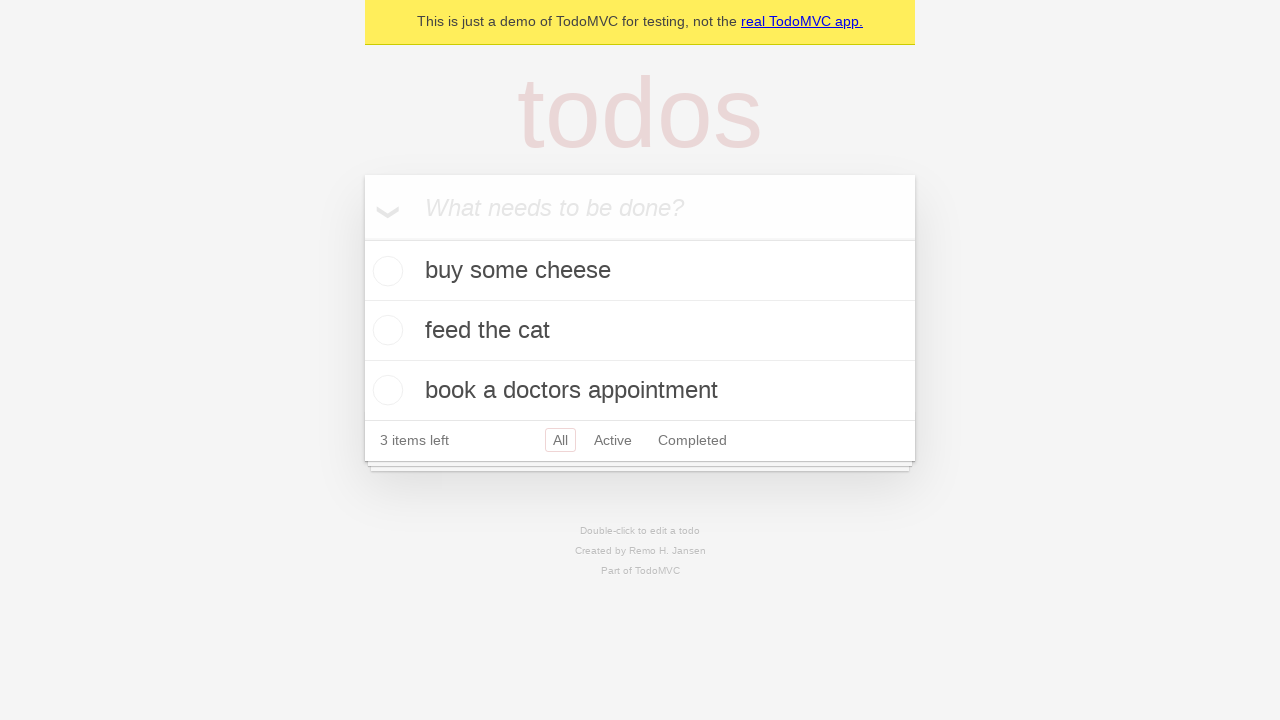

Double-clicked second todo item to enter edit mode at (640, 331) on internal:testid=[data-testid="todo-item"s] >> nth=1
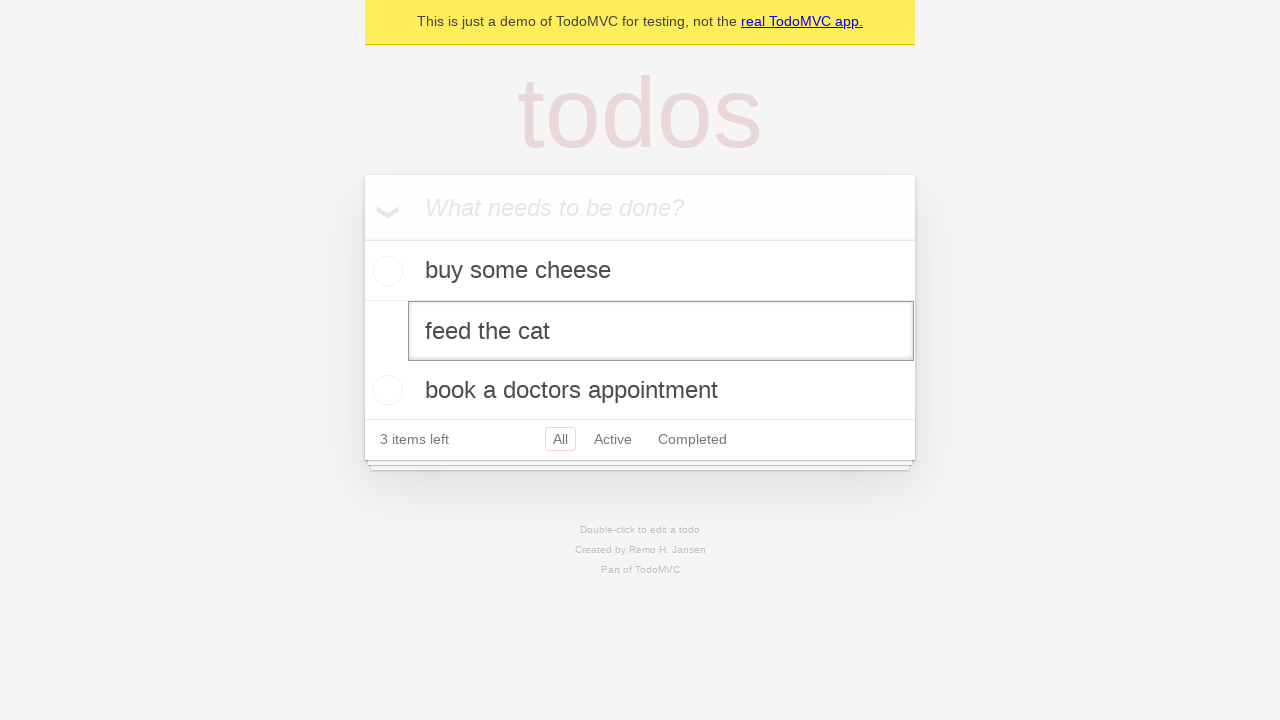

Filled edit textbox with whitespace-padded text '    buy some sausages    ' on internal:testid=[data-testid="todo-item"s] >> nth=1 >> internal:role=textbox[nam
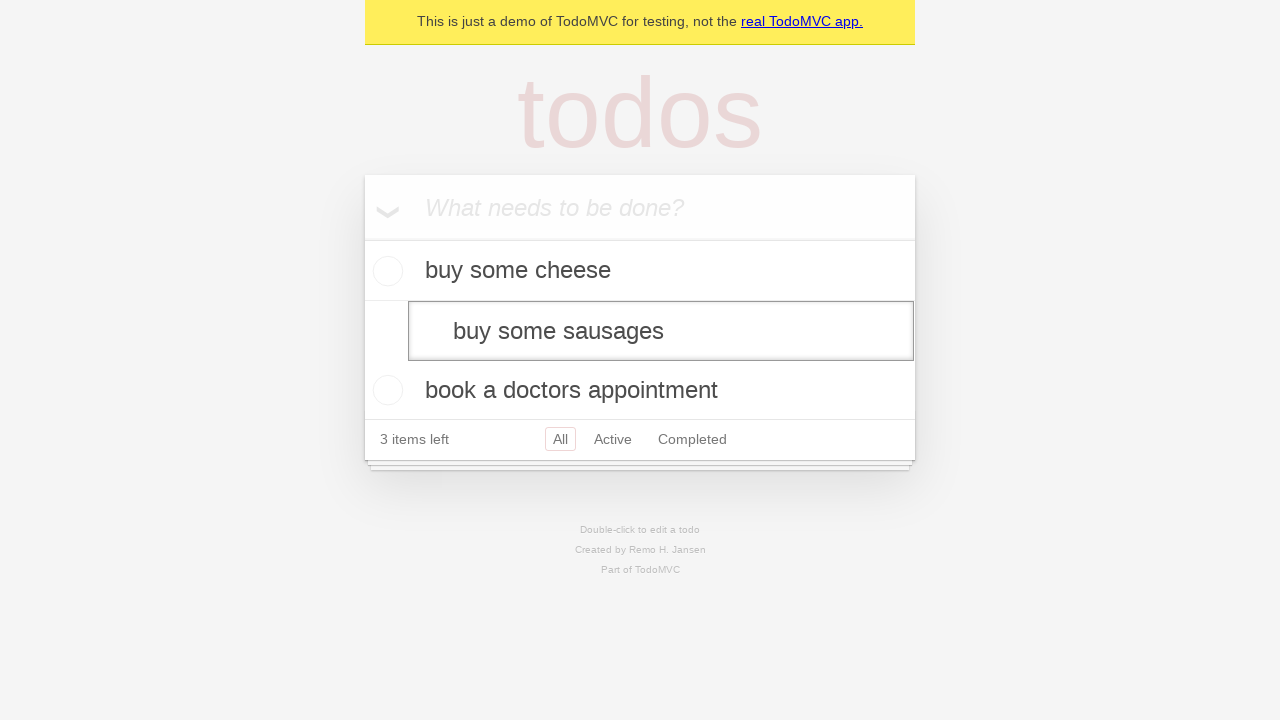

Pressed Enter to confirm edit and verify whitespace trimming on internal:testid=[data-testid="todo-item"s] >> nth=1 >> internal:role=textbox[nam
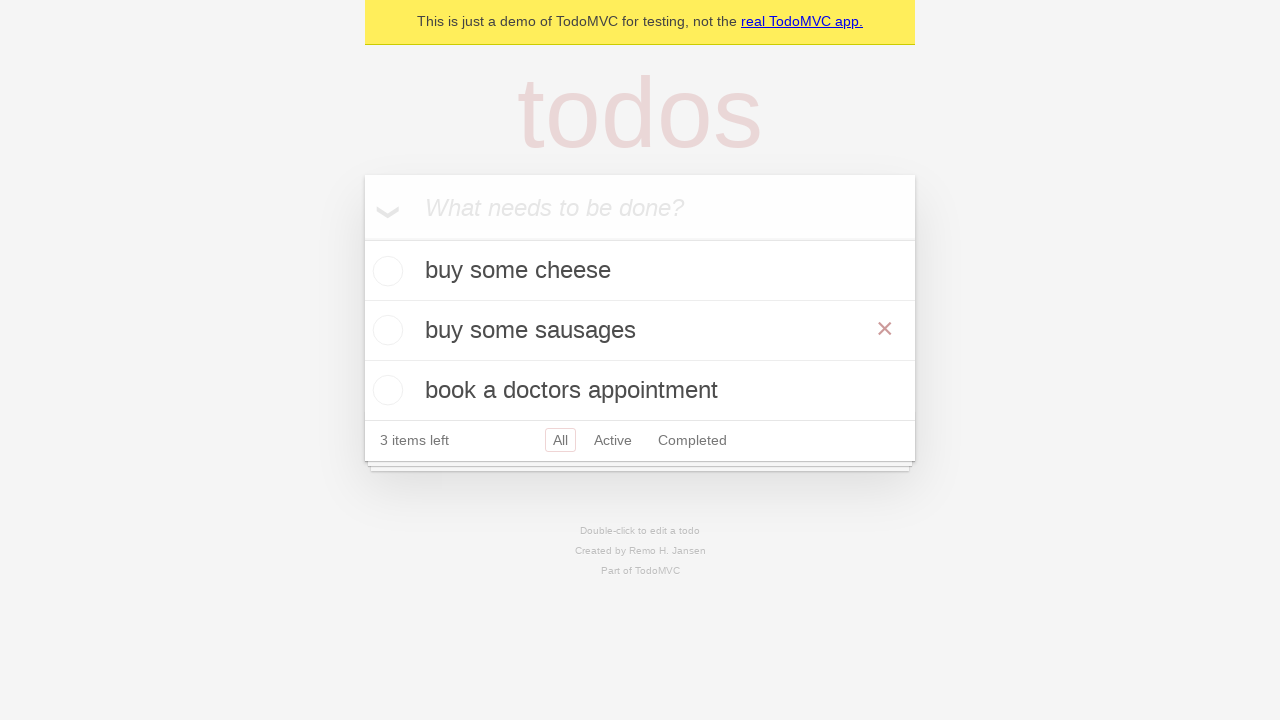

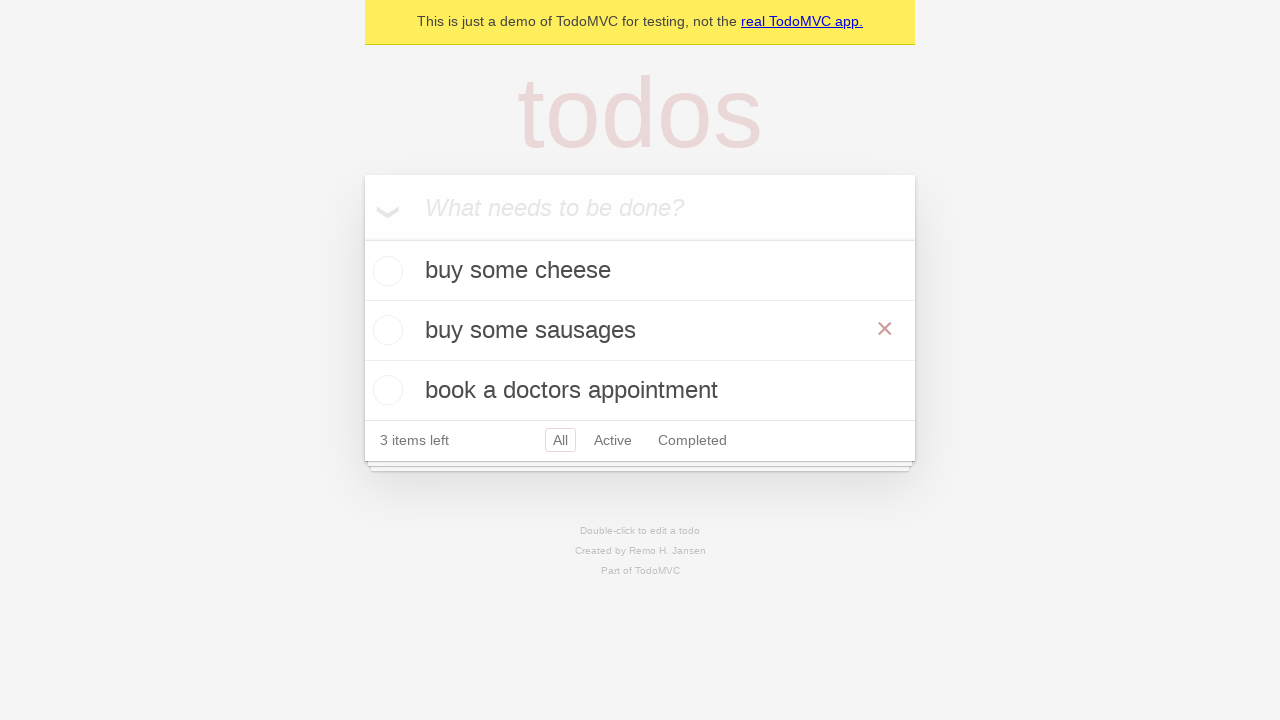